Tests browser navigation functionality by visiting multiple websites and using browser back/forward buttons to navigate through history

Starting URL: https://books.toscrape.com/

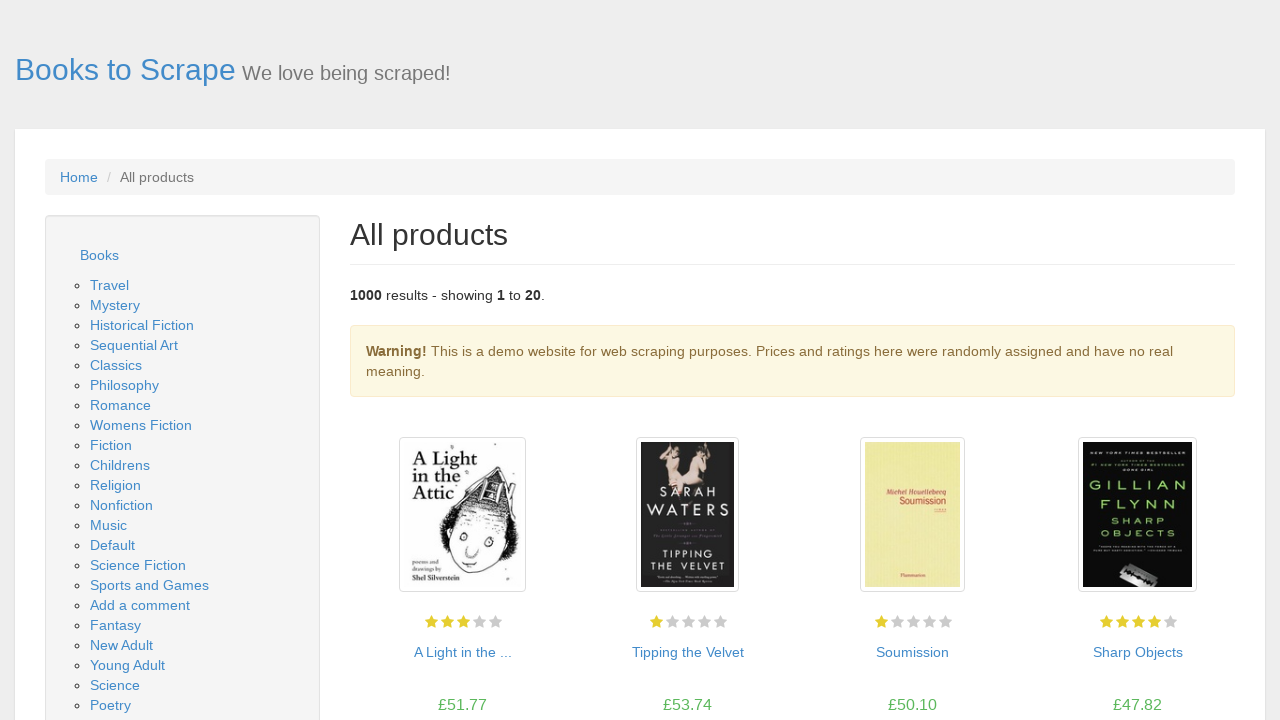

Navigated to https://python.org/
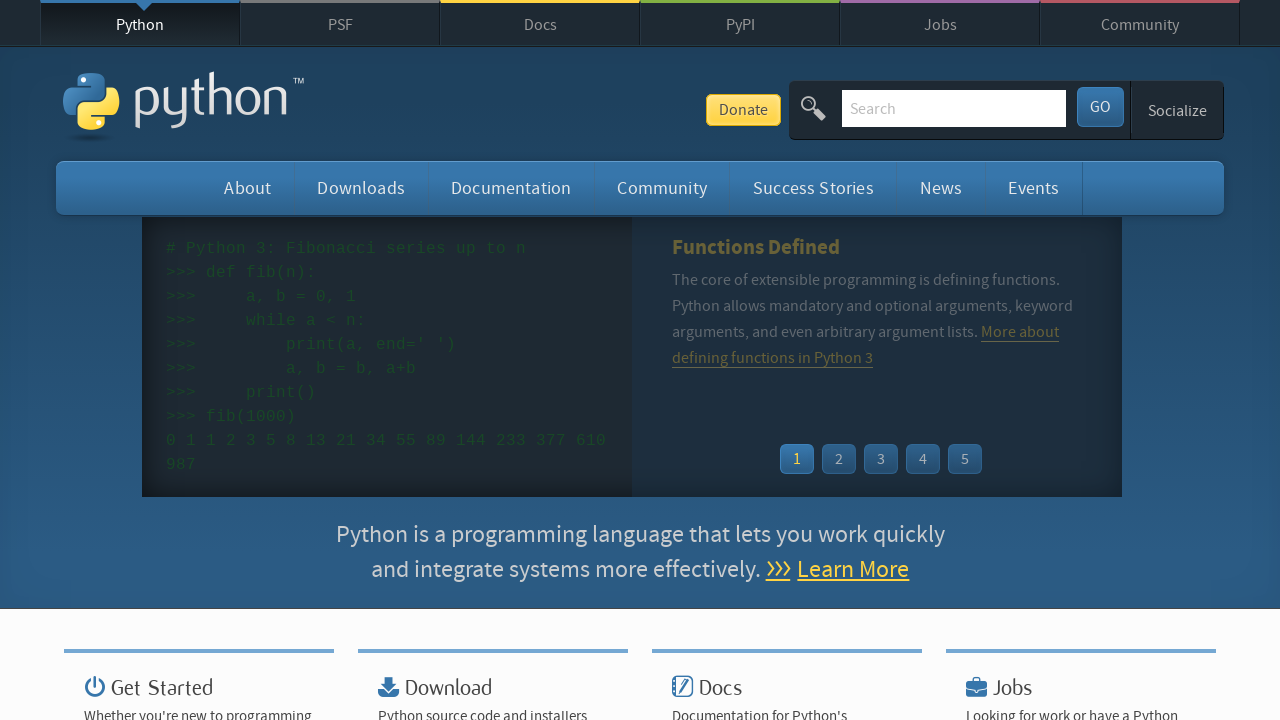

Navigated to https://quotes.toscrape.com/
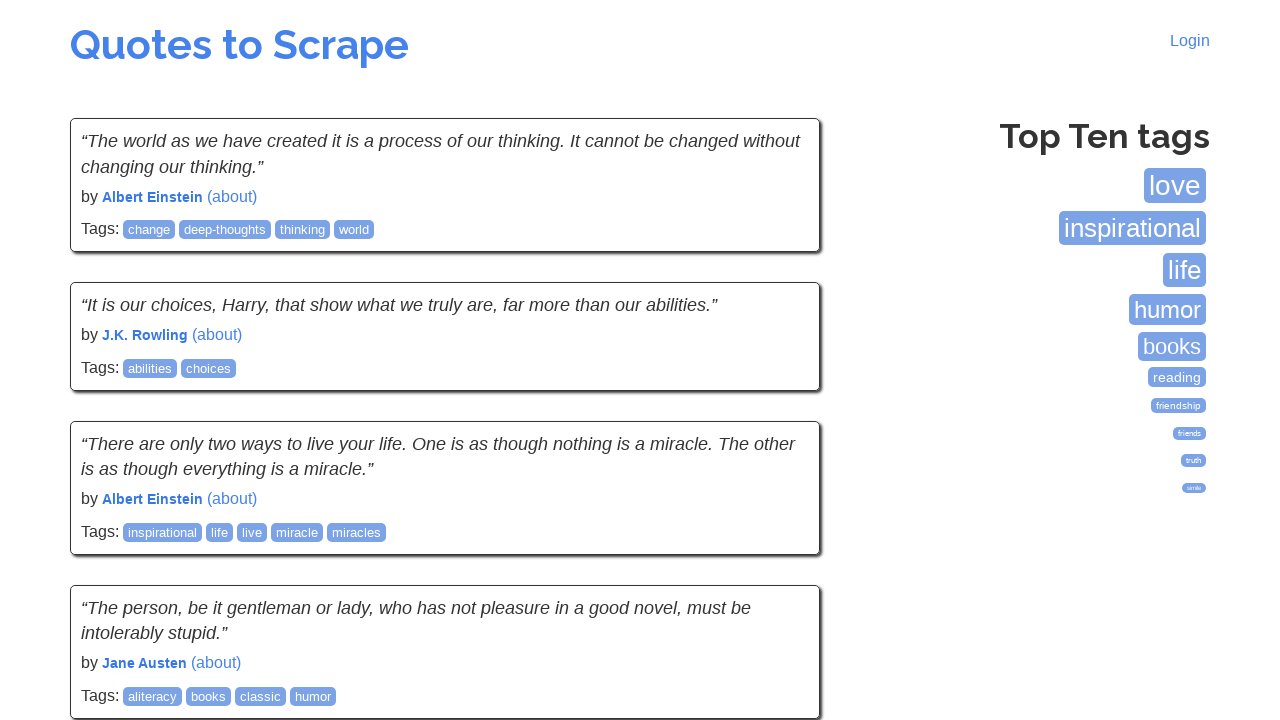

Navigated back to https://python.org/
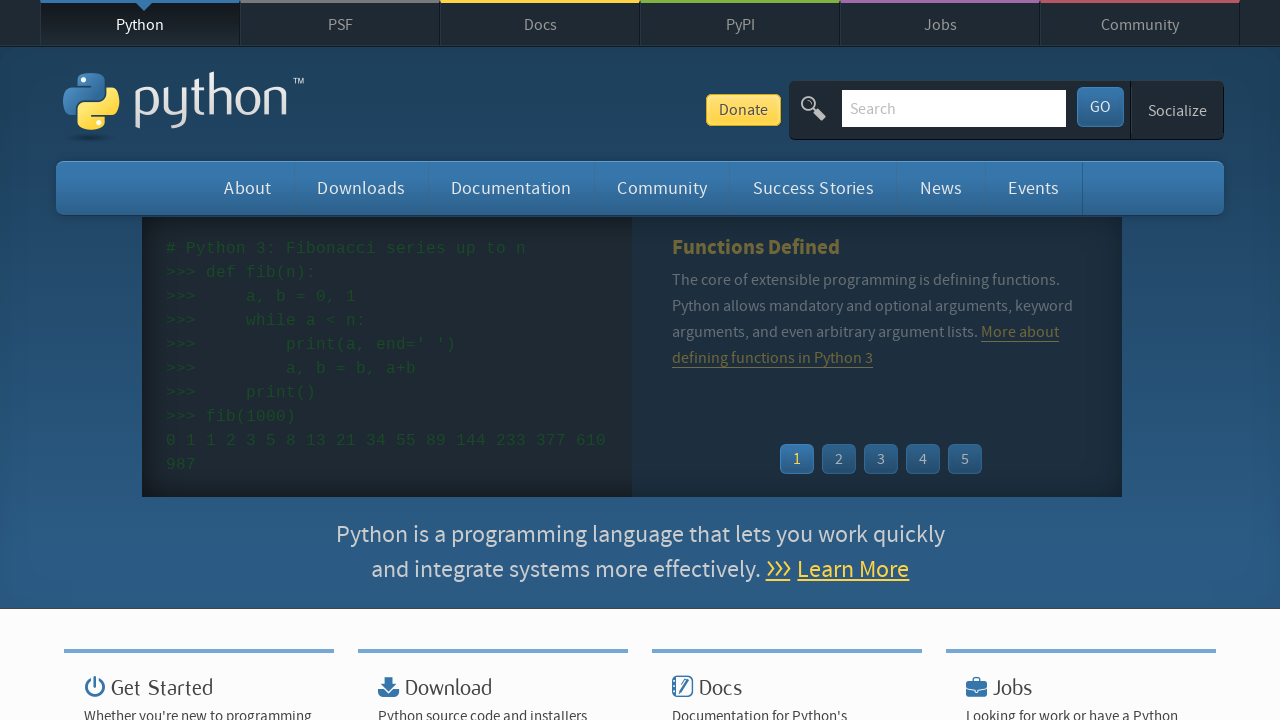

Navigated back to https://books.toscrape.com/
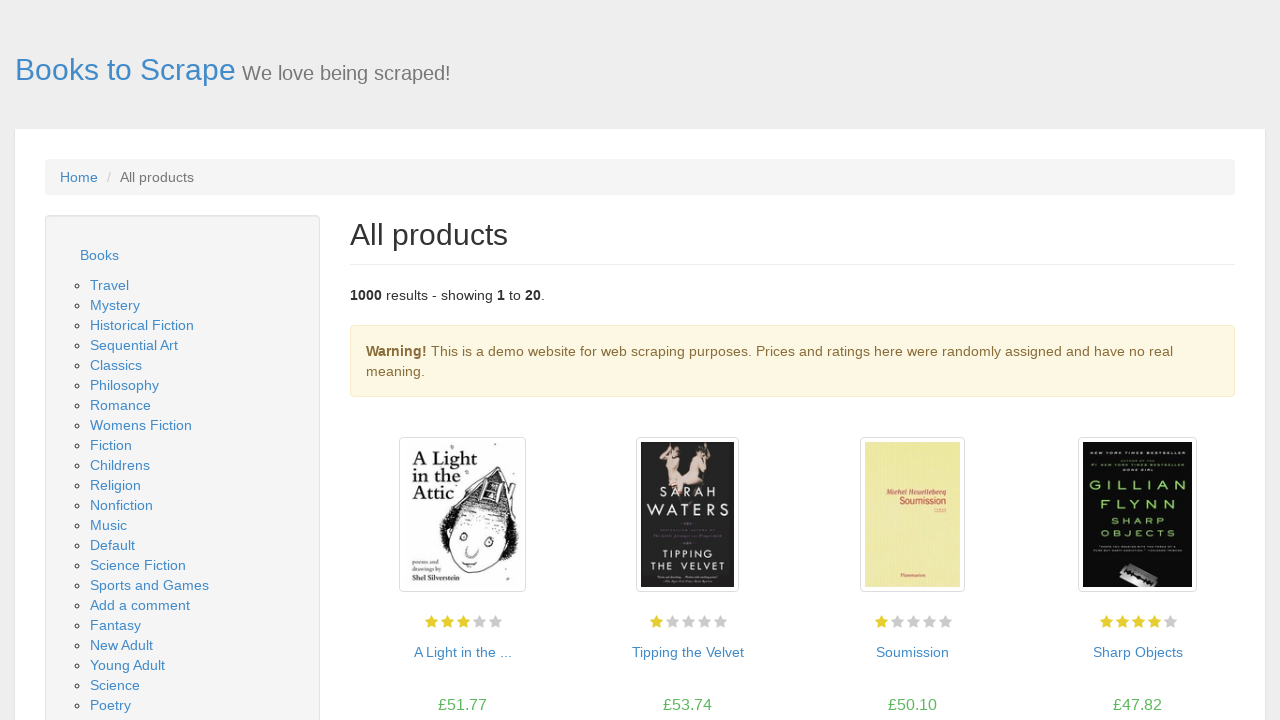

Navigated forward to https://python.org/
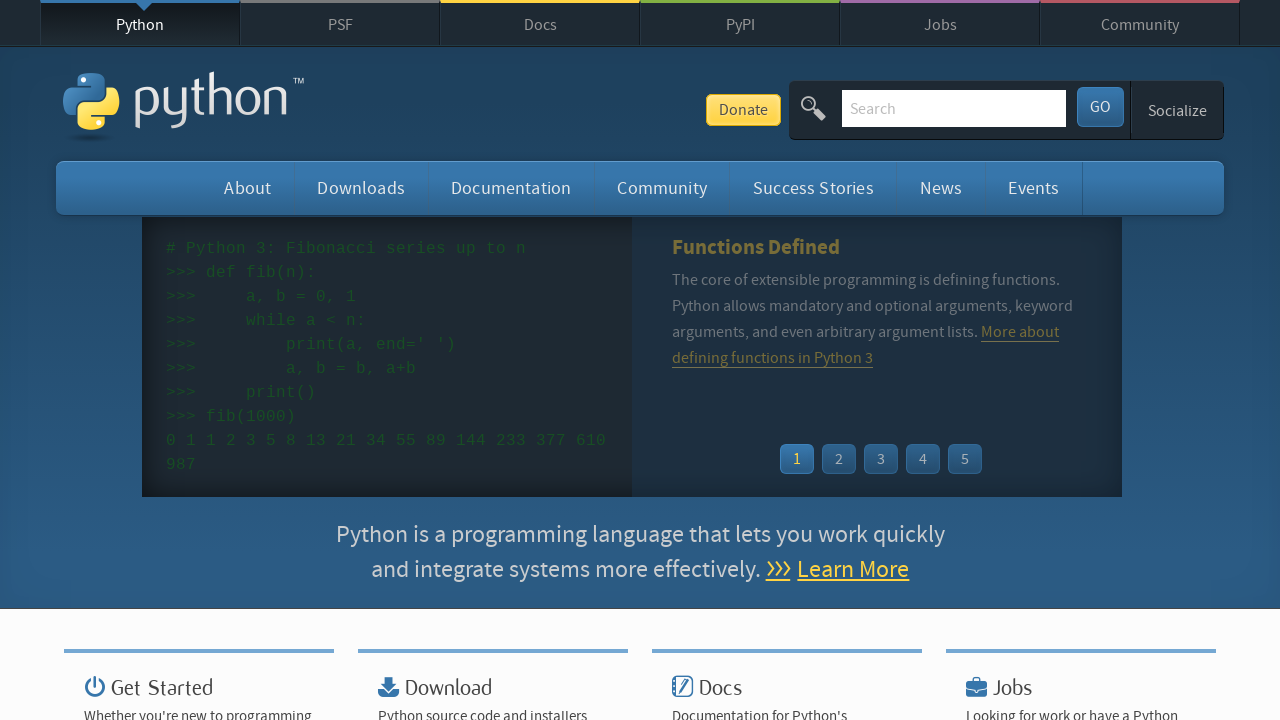

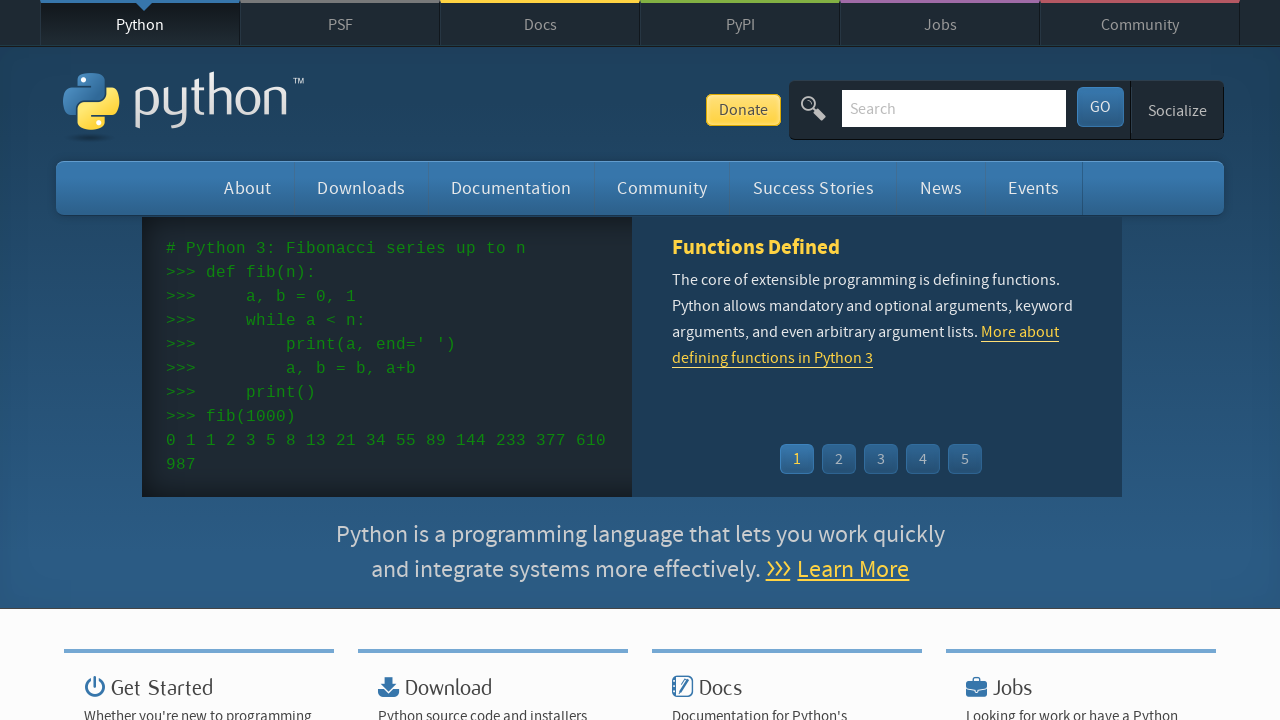